Navigates to Sauce Demo website and verifies the page loads by checking the page title

Starting URL: https://www.saucedemo.com/

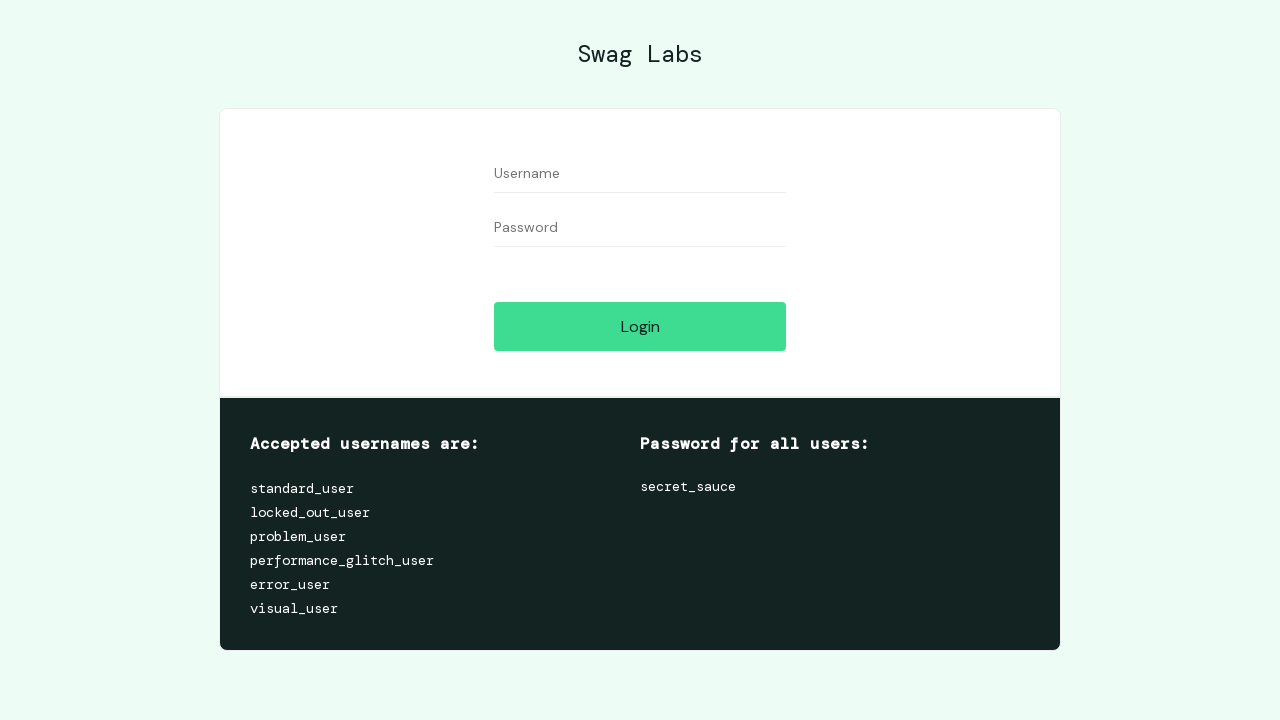

Set viewport size to 1920x1080
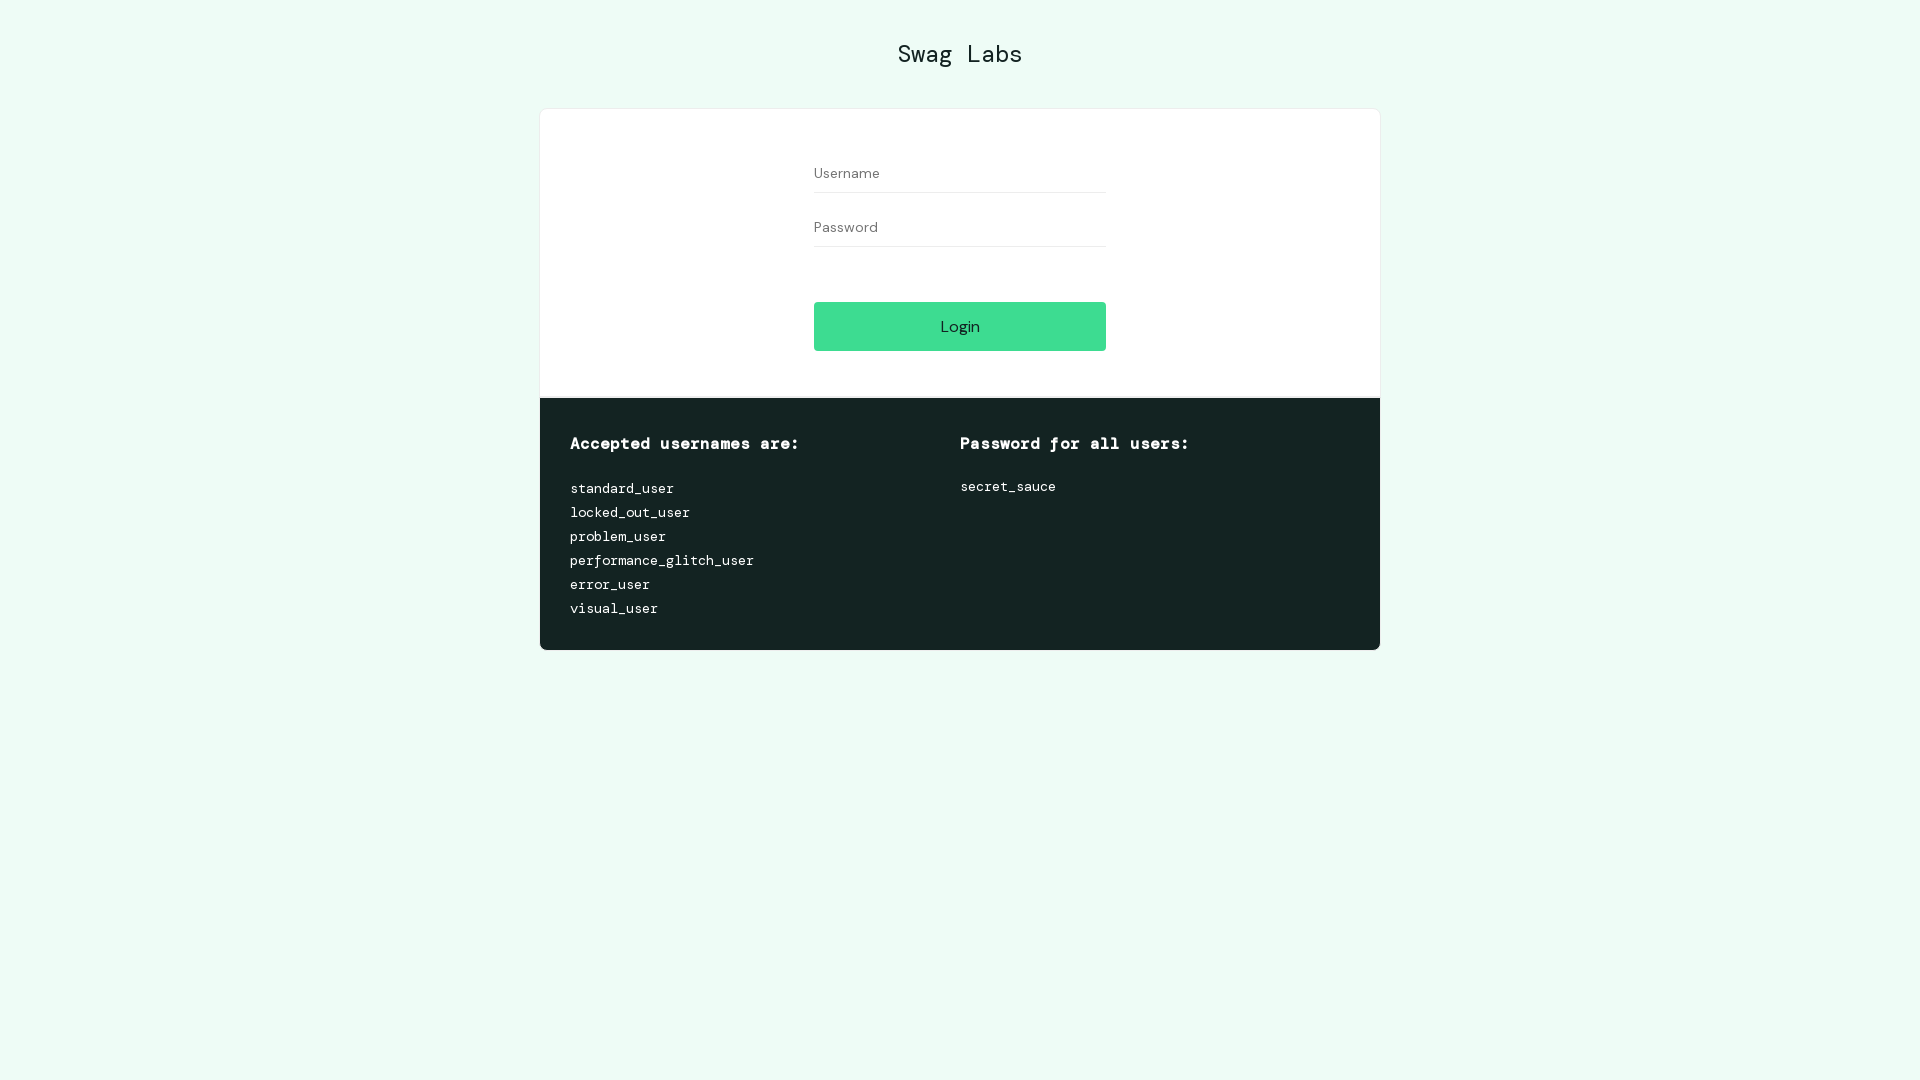

Retrieved page title
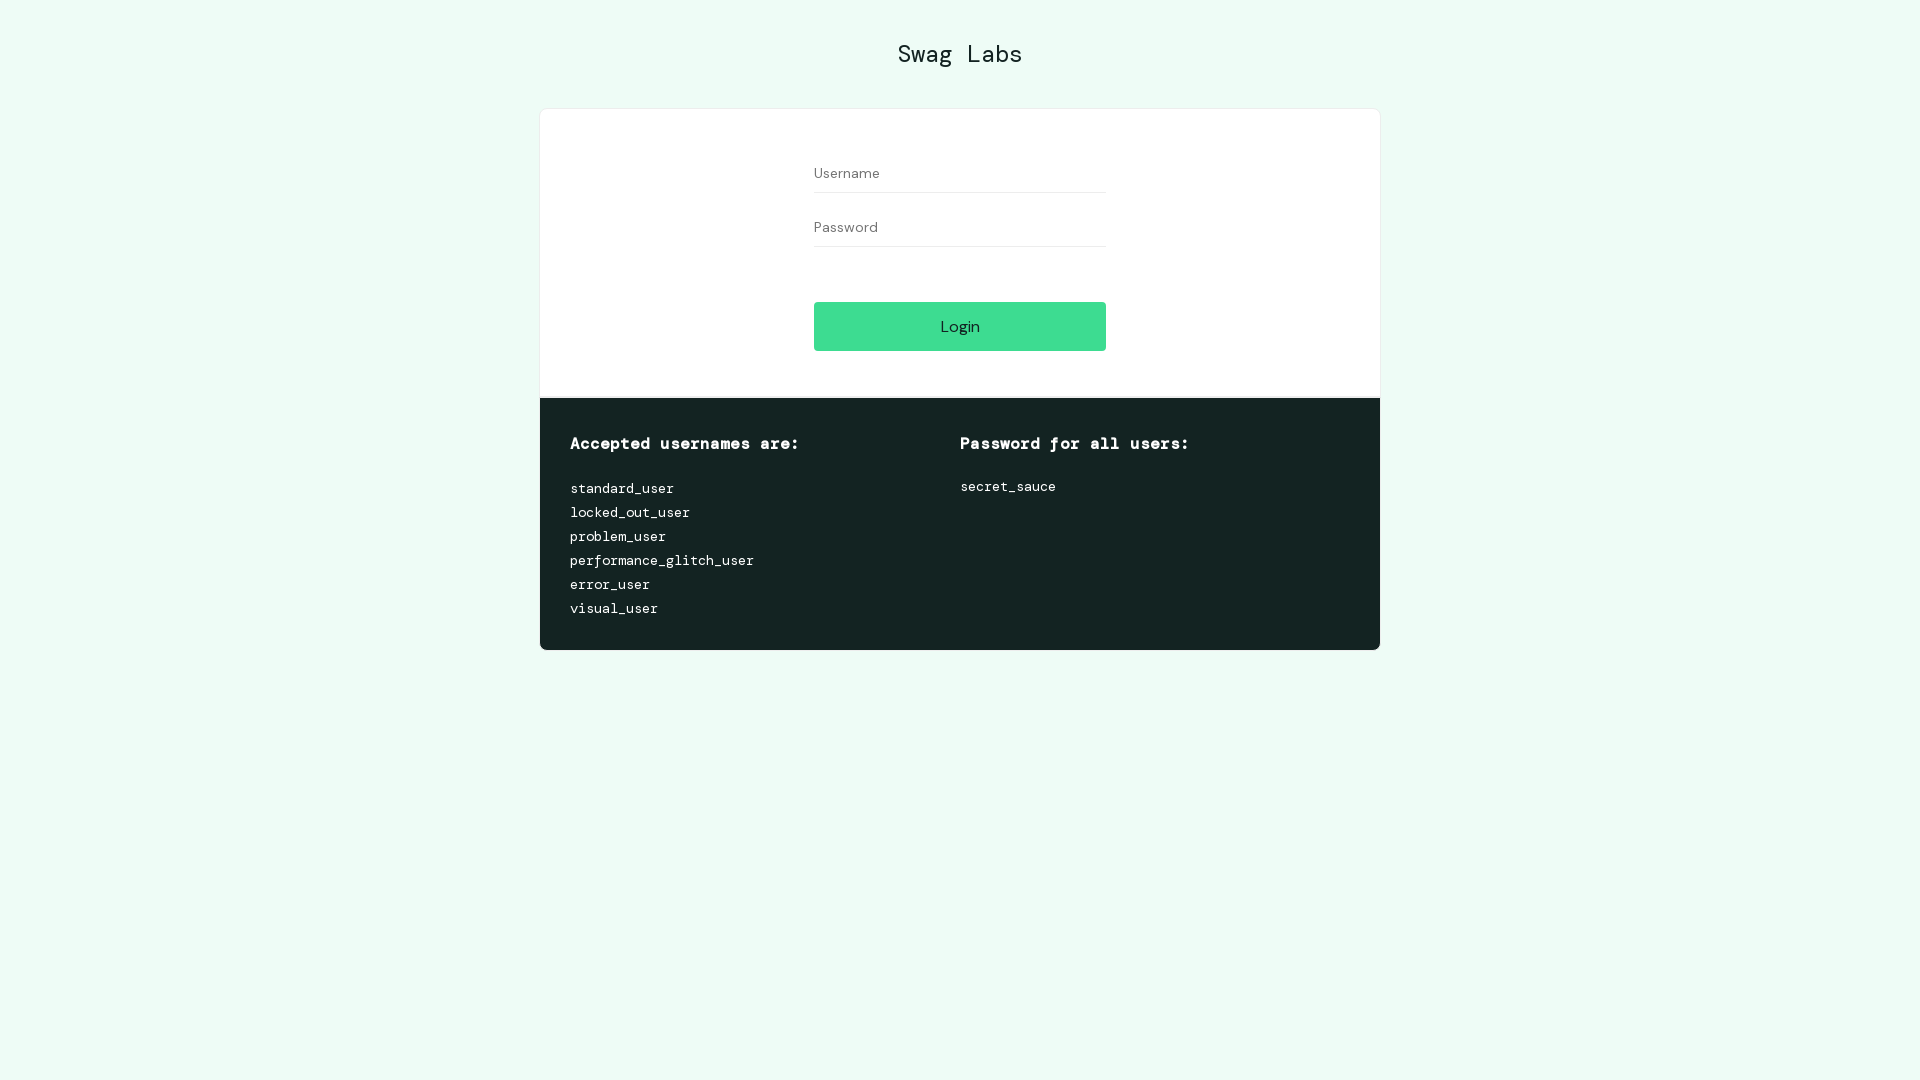

Verified page title: Swag Labs
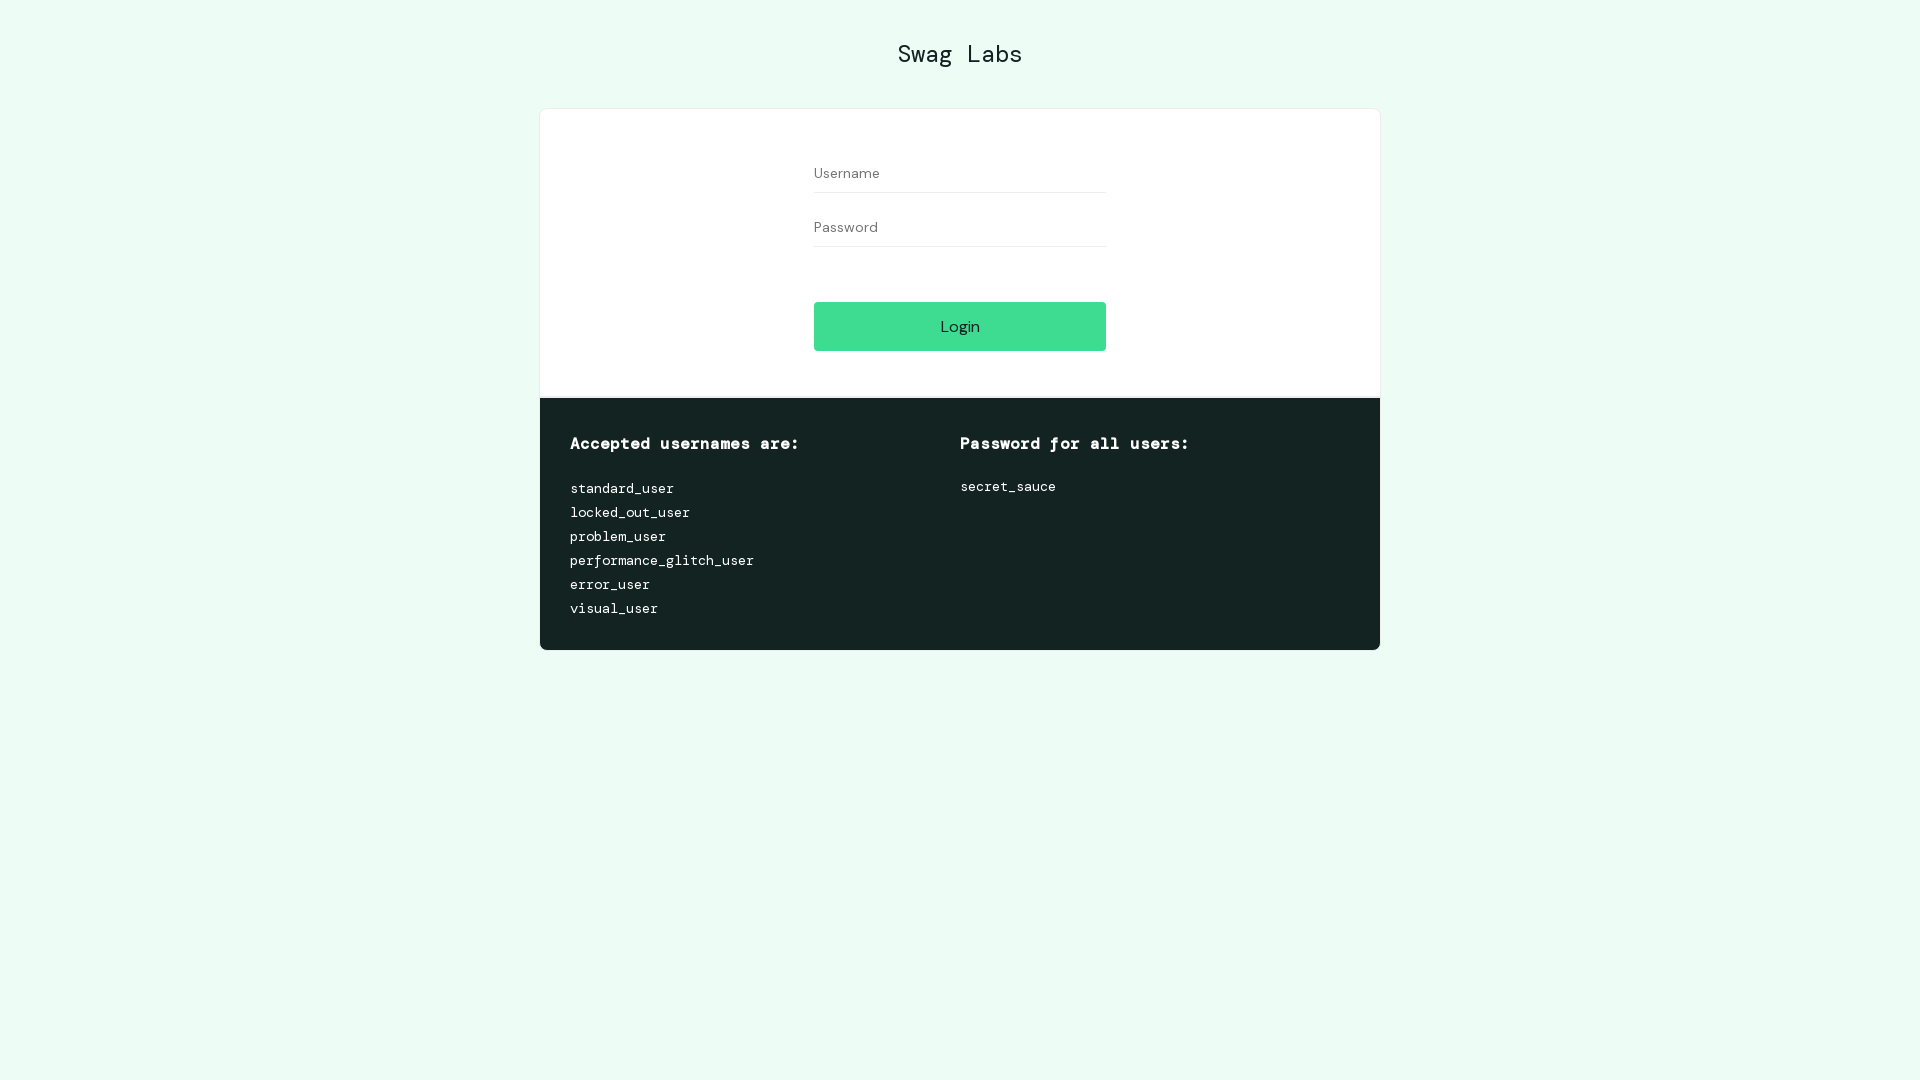

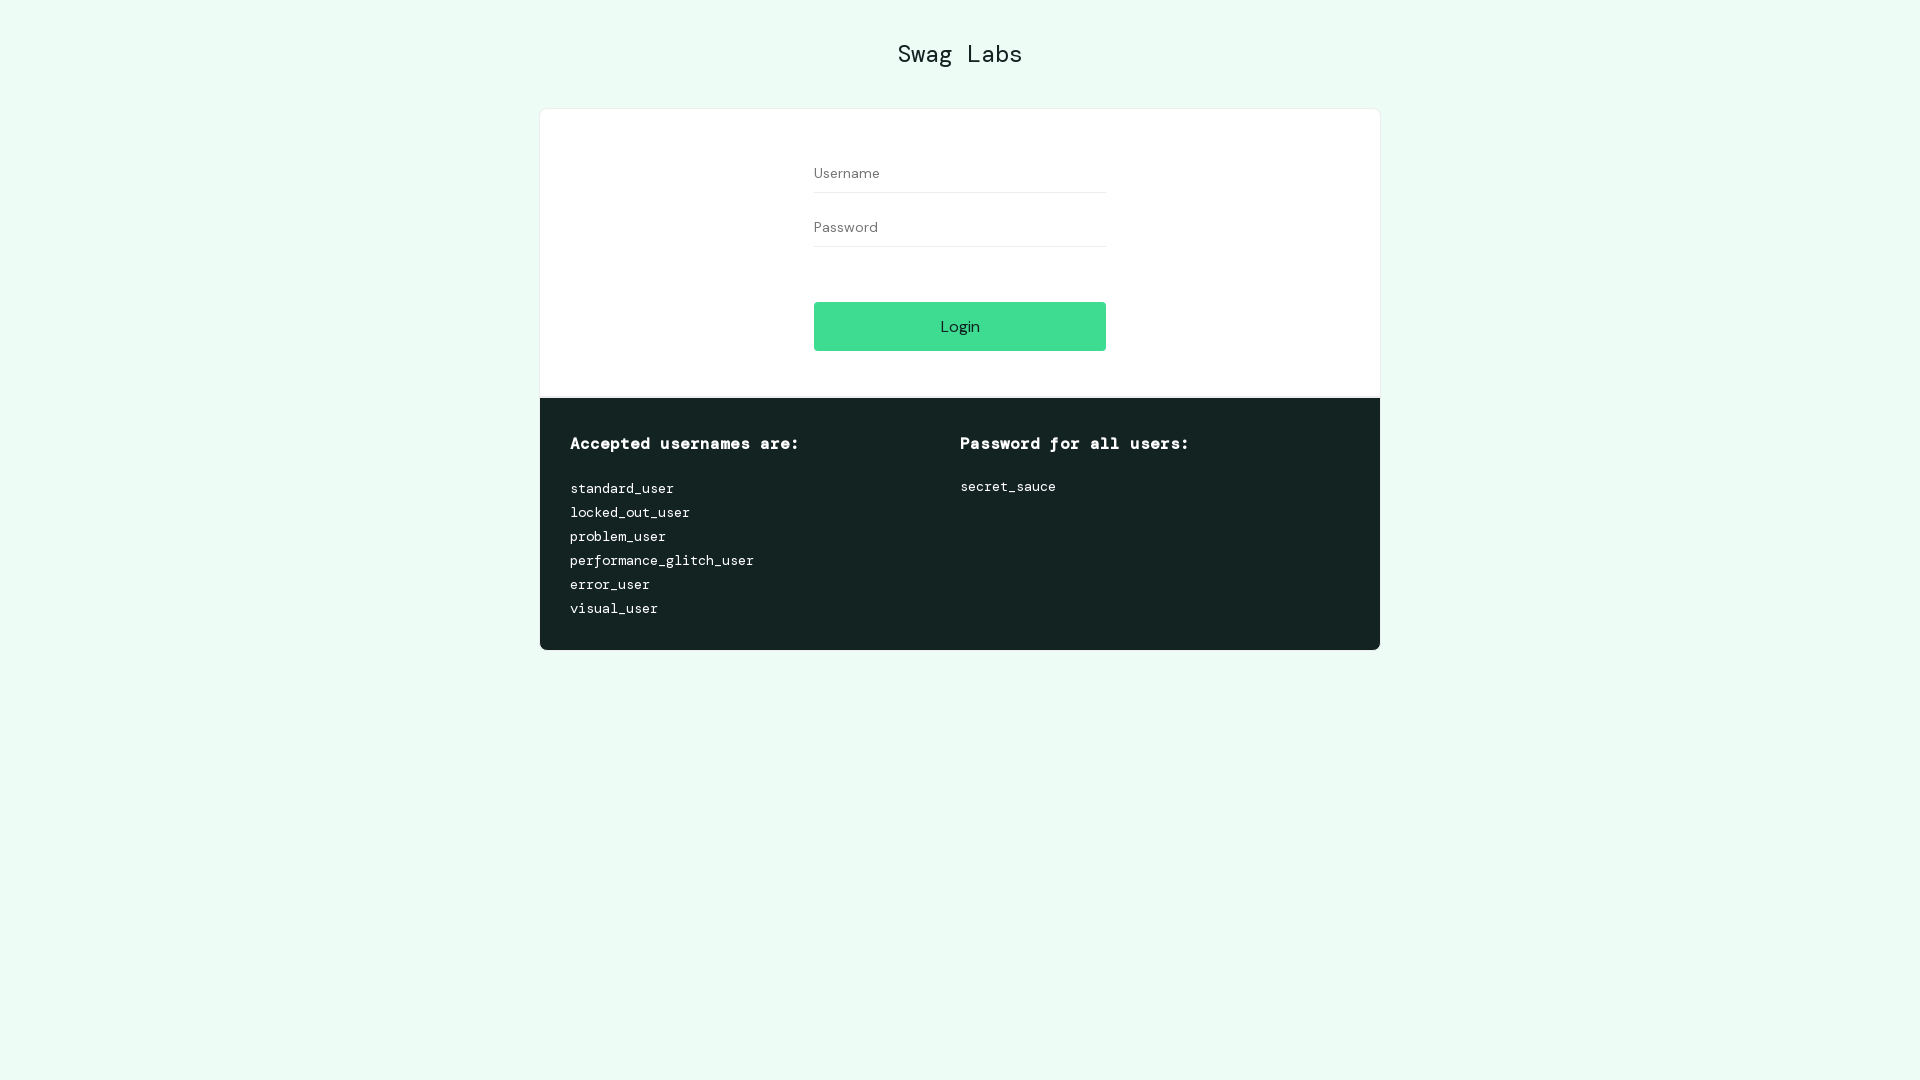